Tests release search functionality by navigating to Releases page and searching for "4.13"

Starting URL: https://github.com/junit-team/junit4

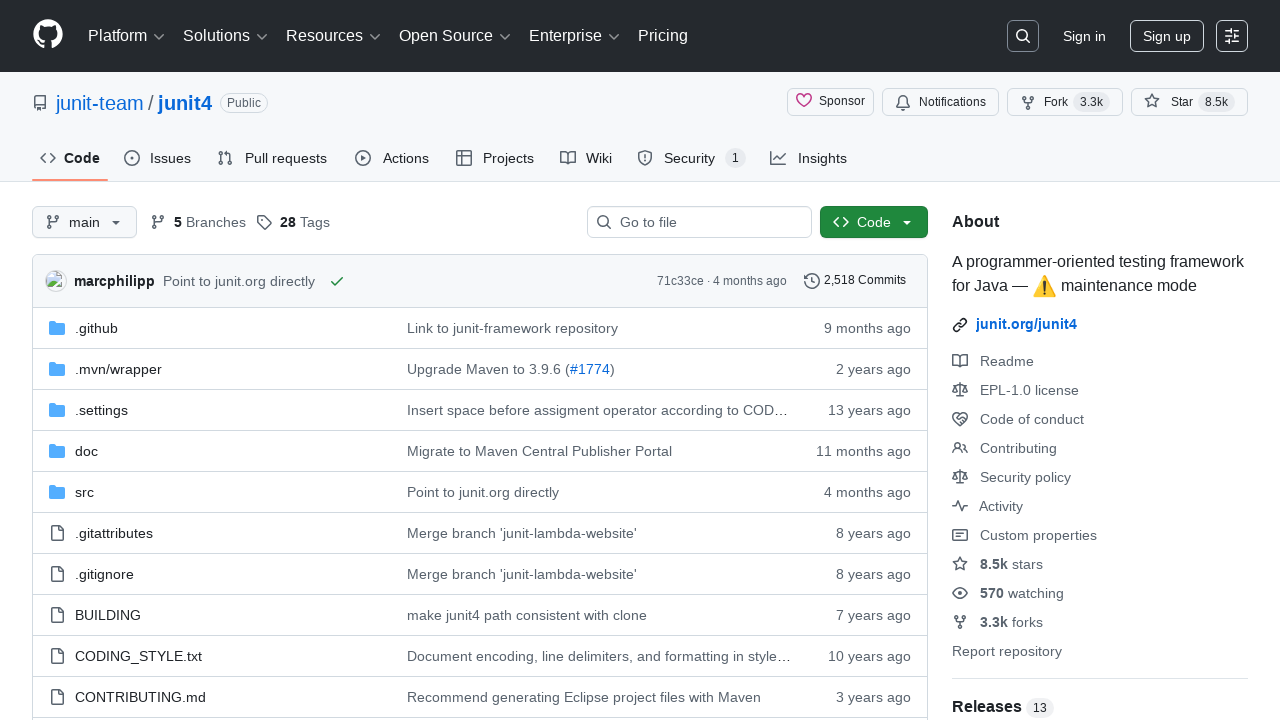

Clicked Releases button in sidebar at (989, 706) on a:has-text('Releases')
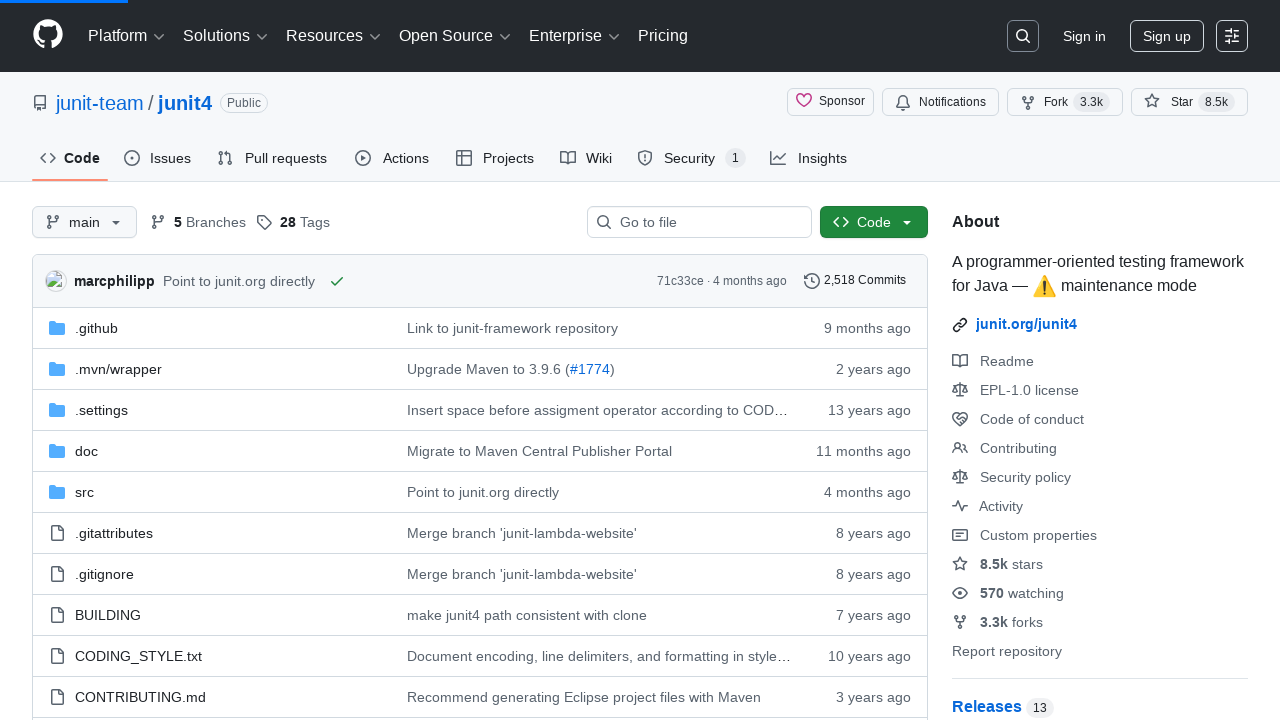

Releases page loaded
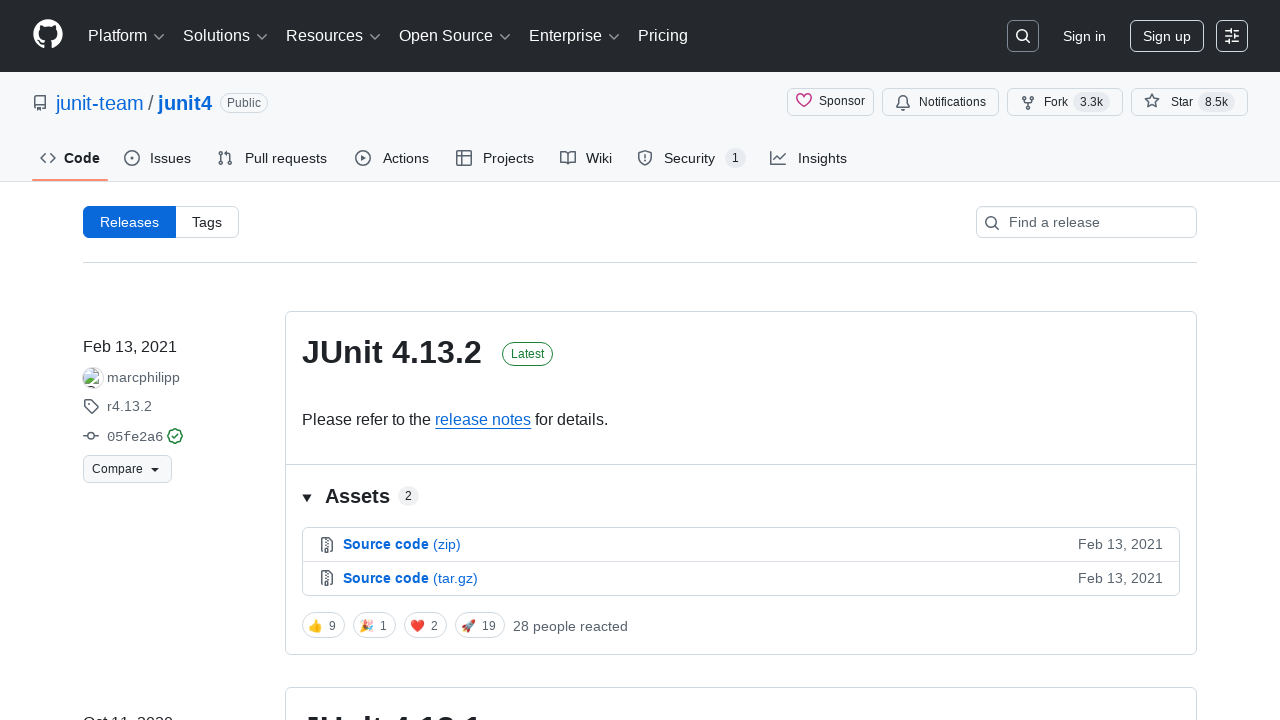

Filled release search field with '4.13' on input[placeholder='Find a release']
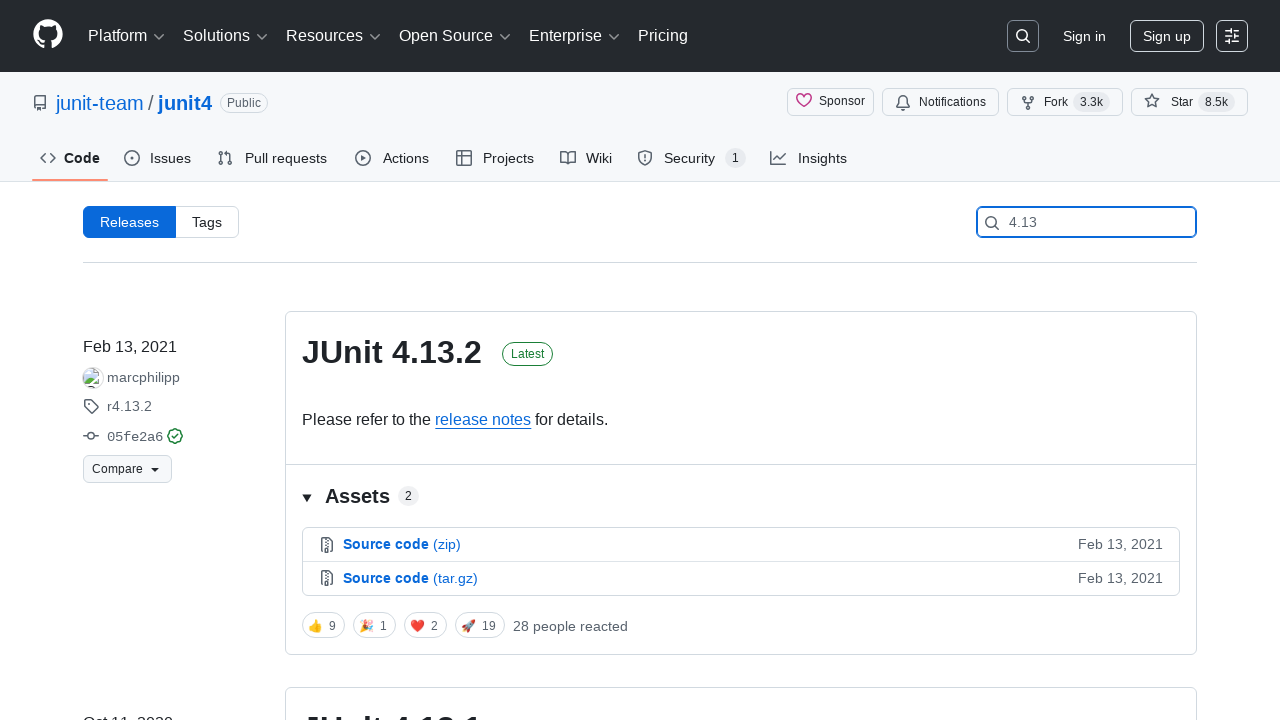

Pressed Enter to search for release '4.13' on input[placeholder='Find a release']
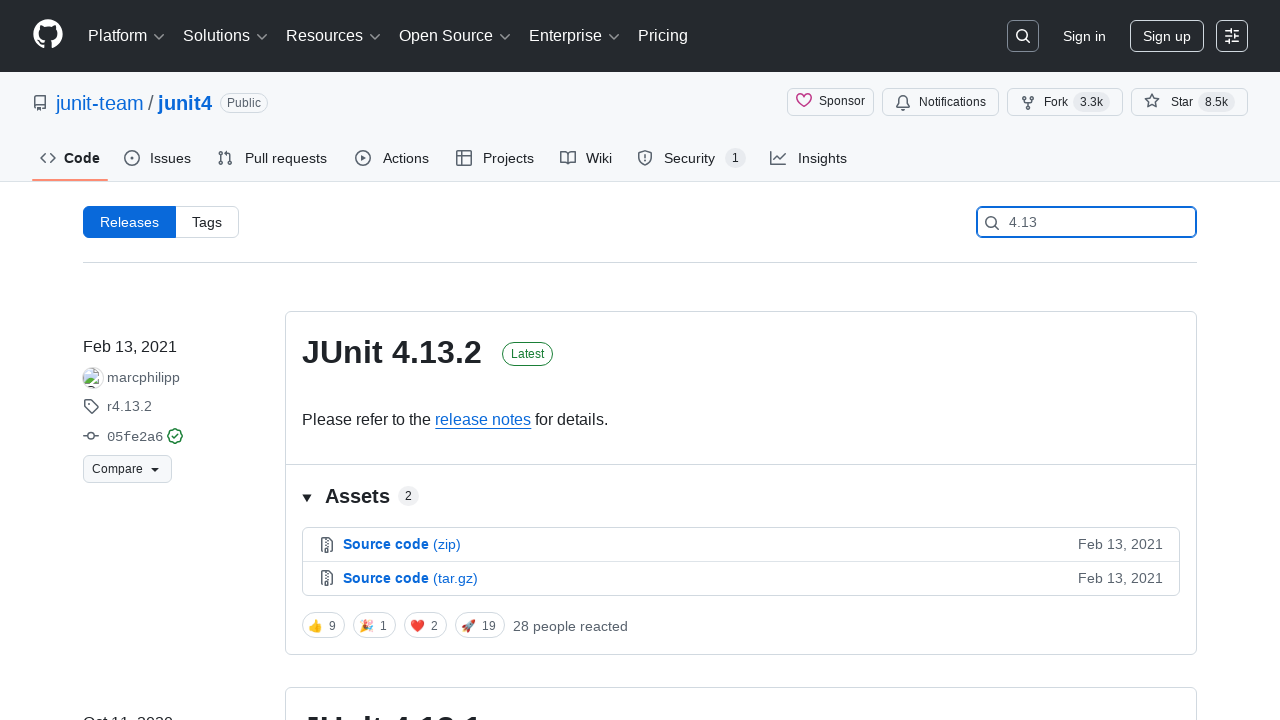

Search results for '4.13' release loaded
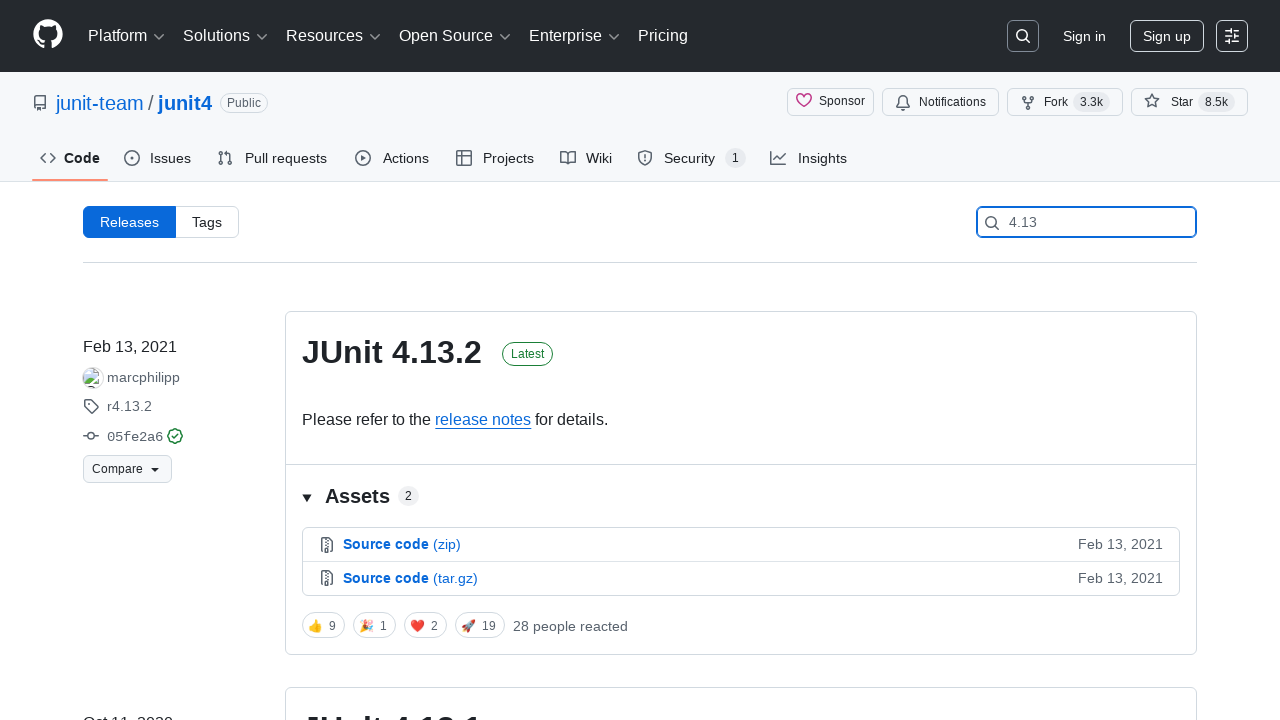

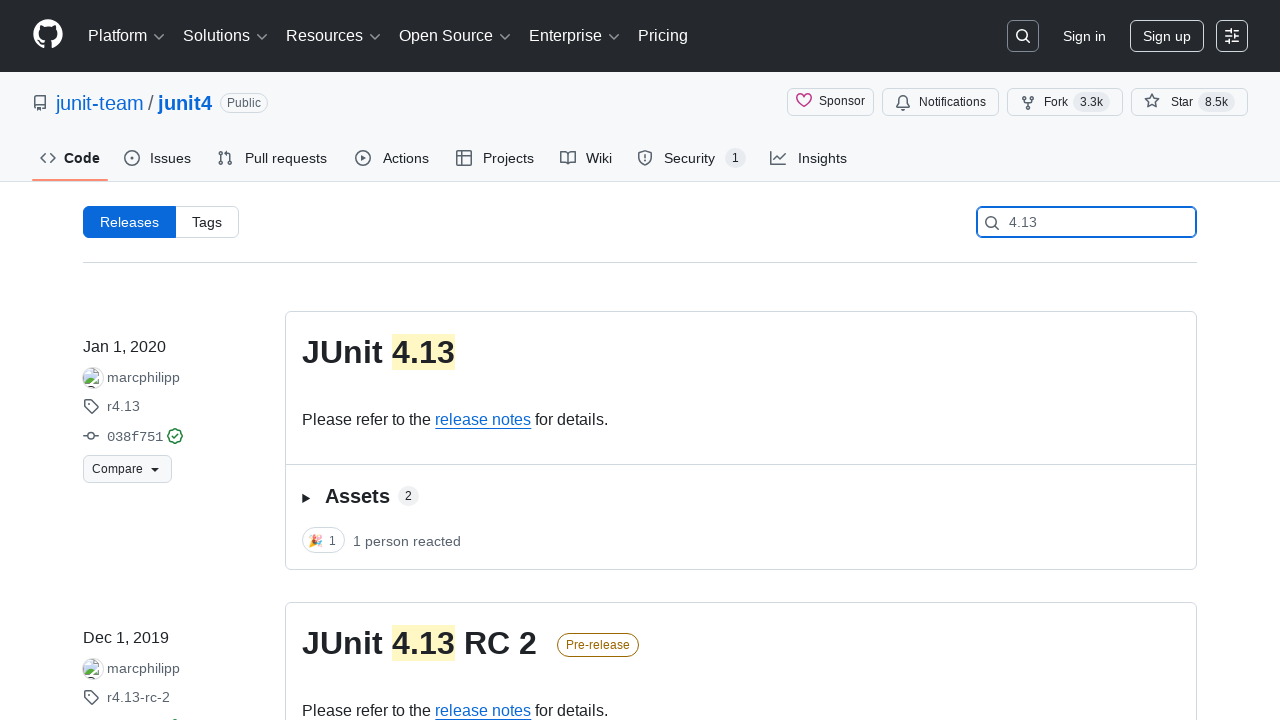